Tests sending text input using different CharSequence types (String, StringBuilder, StringBuffer) to an email input field

Starting URL: https://naveenautomationlabs.com/opencart/index.php?route=account/login

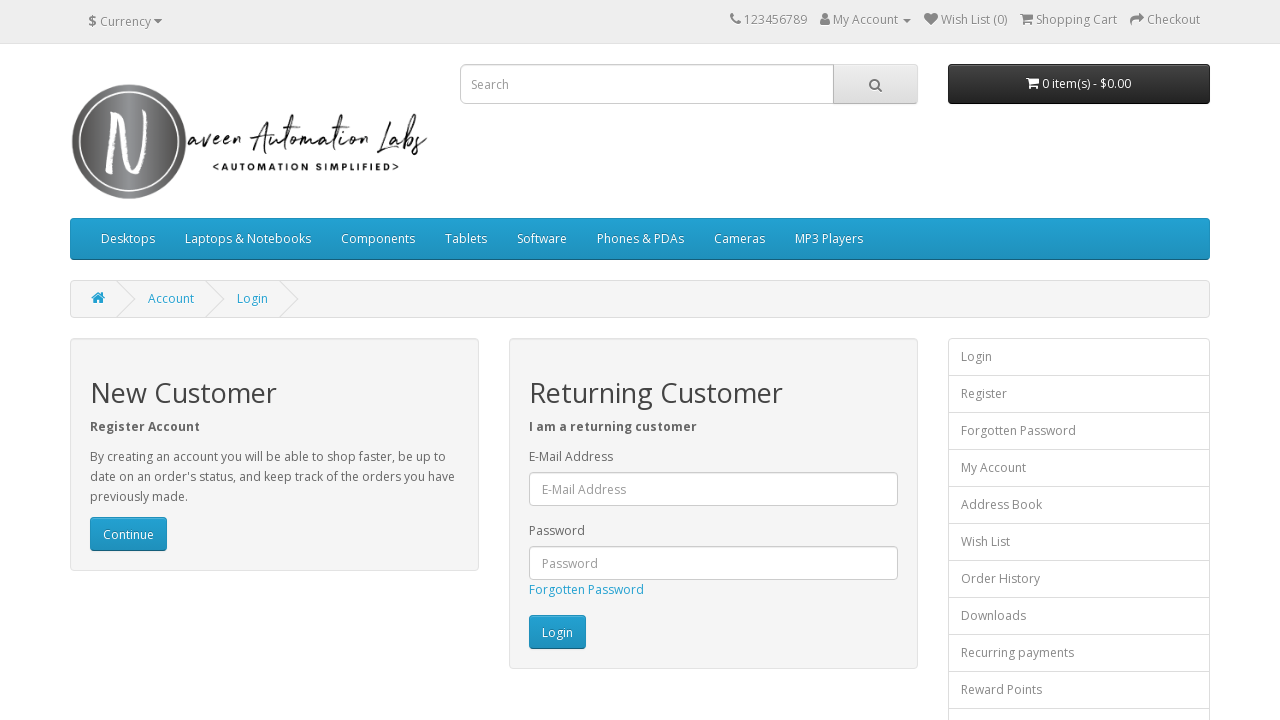

Navigated to OpenCart login page
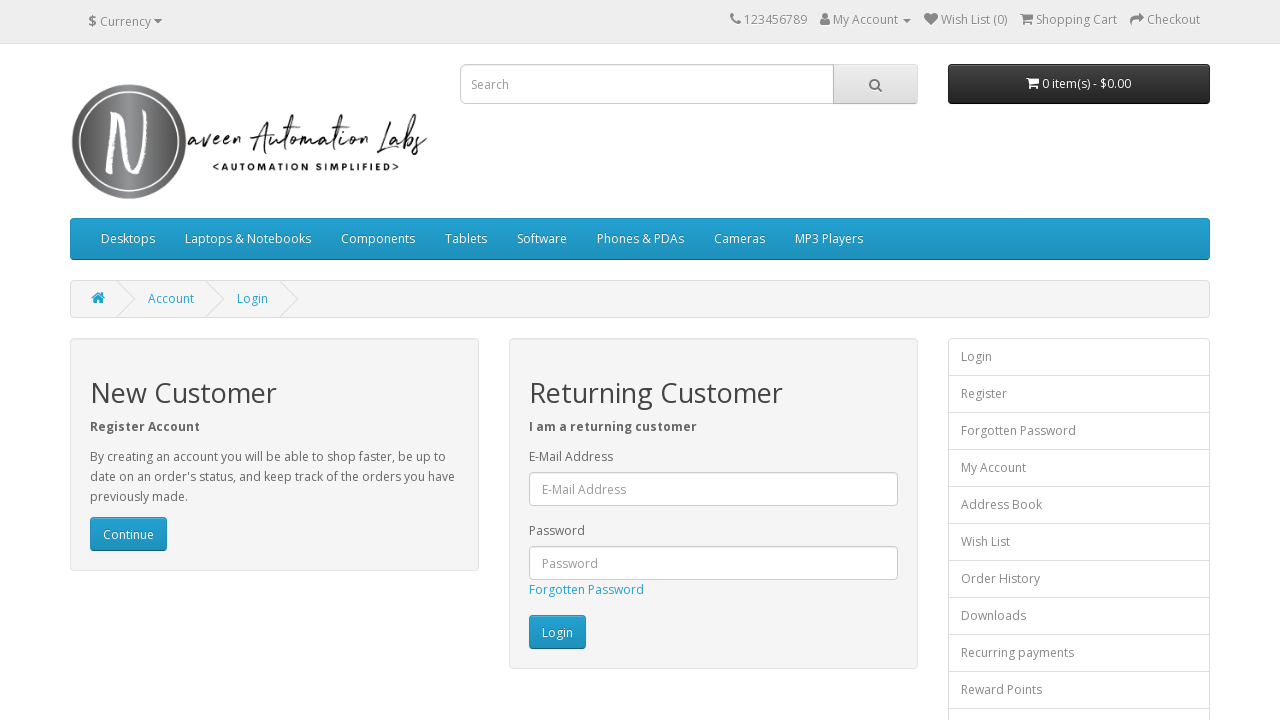

Filled email input field with 'Veena Hegde Bengaluru' using CharSequence on #input-email
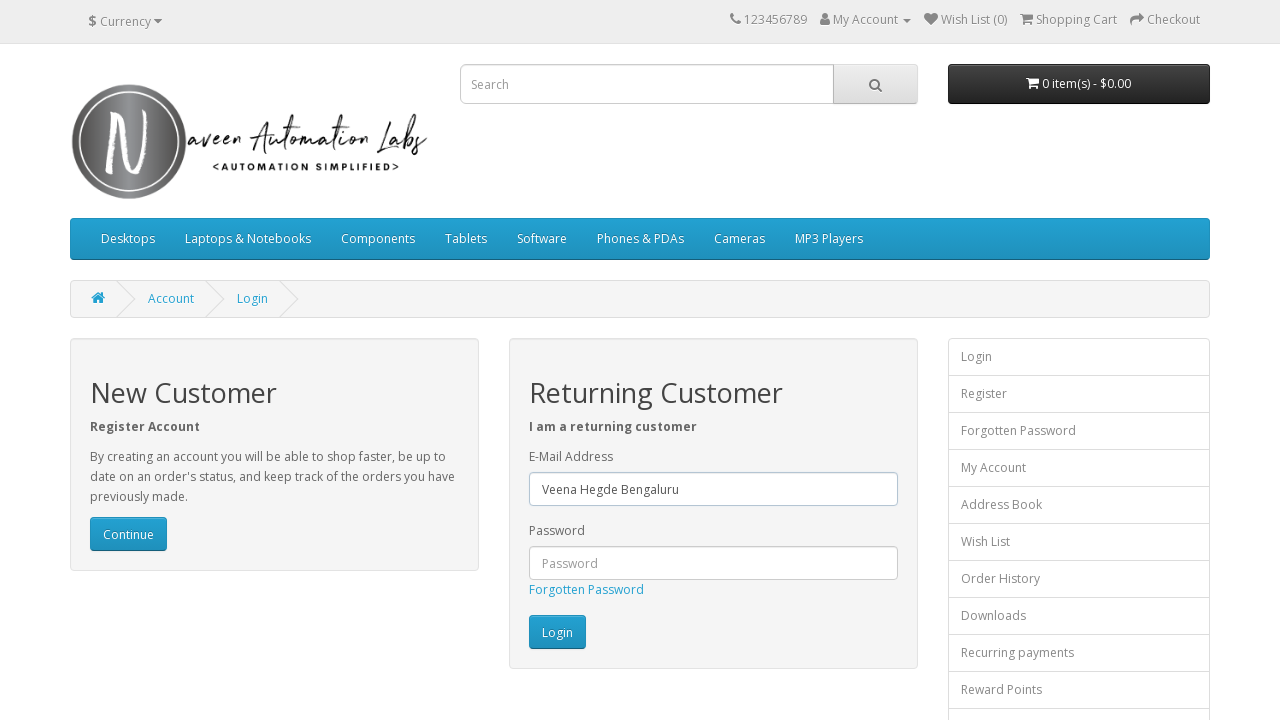

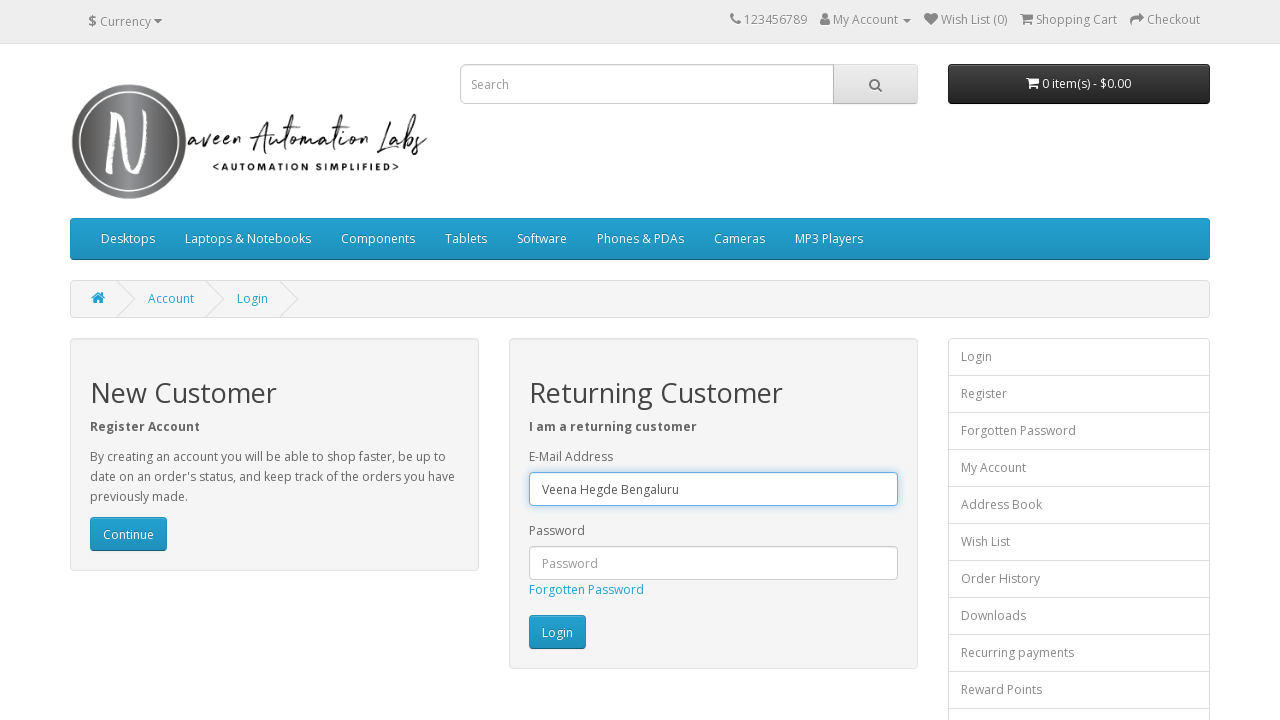